Tests drag and drop functionality within an iframe by dragging an element from source to target location

Starting URL: https://jqueryui.com/droppable/

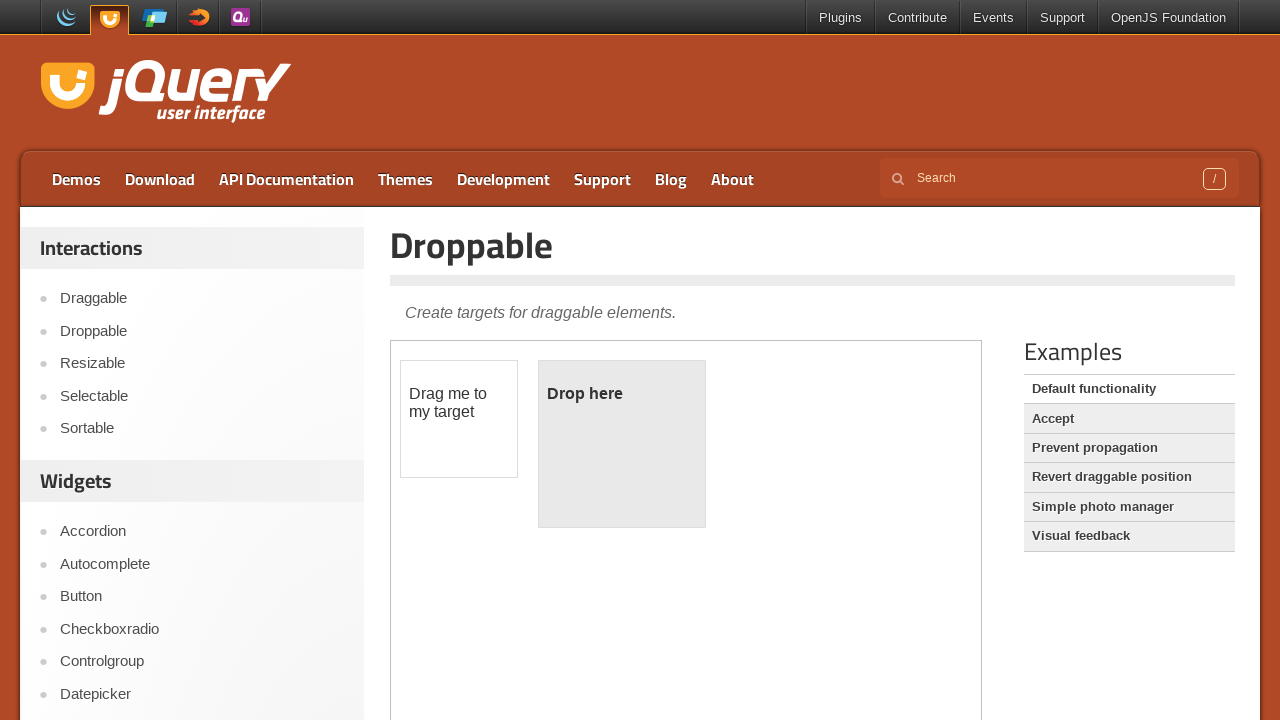

Located the demo iframe
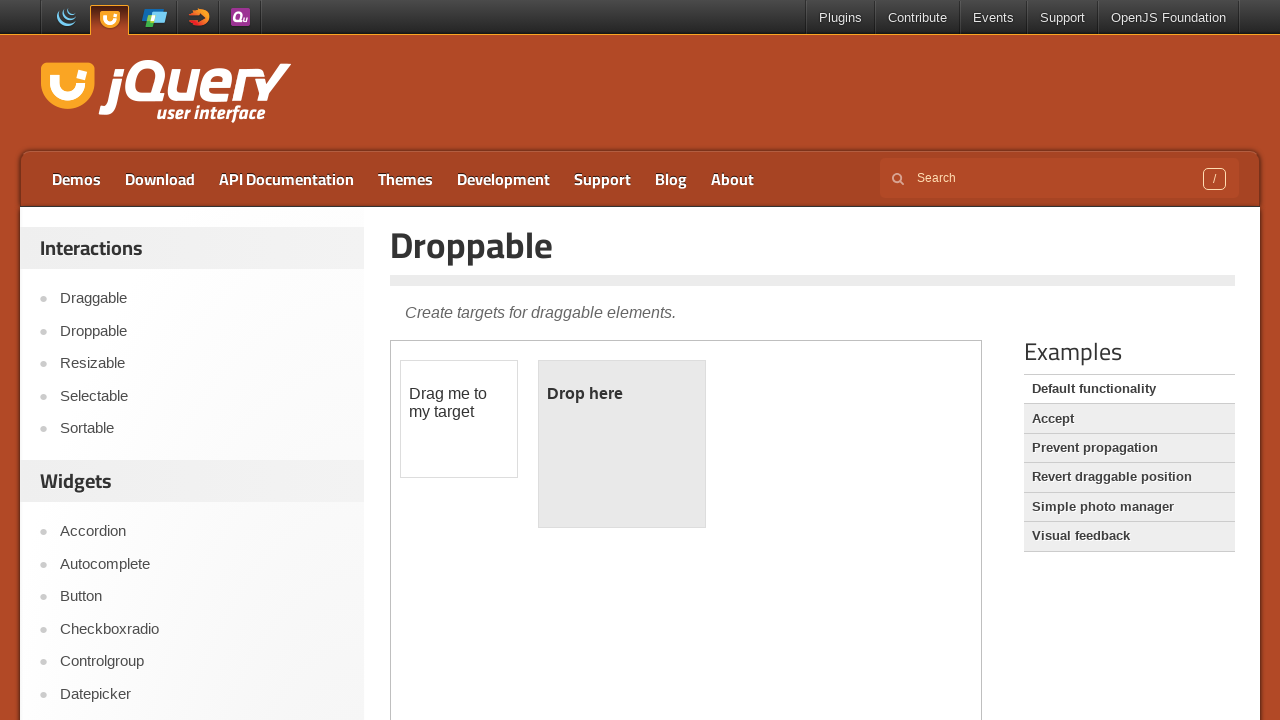

Located the draggable element within the iframe
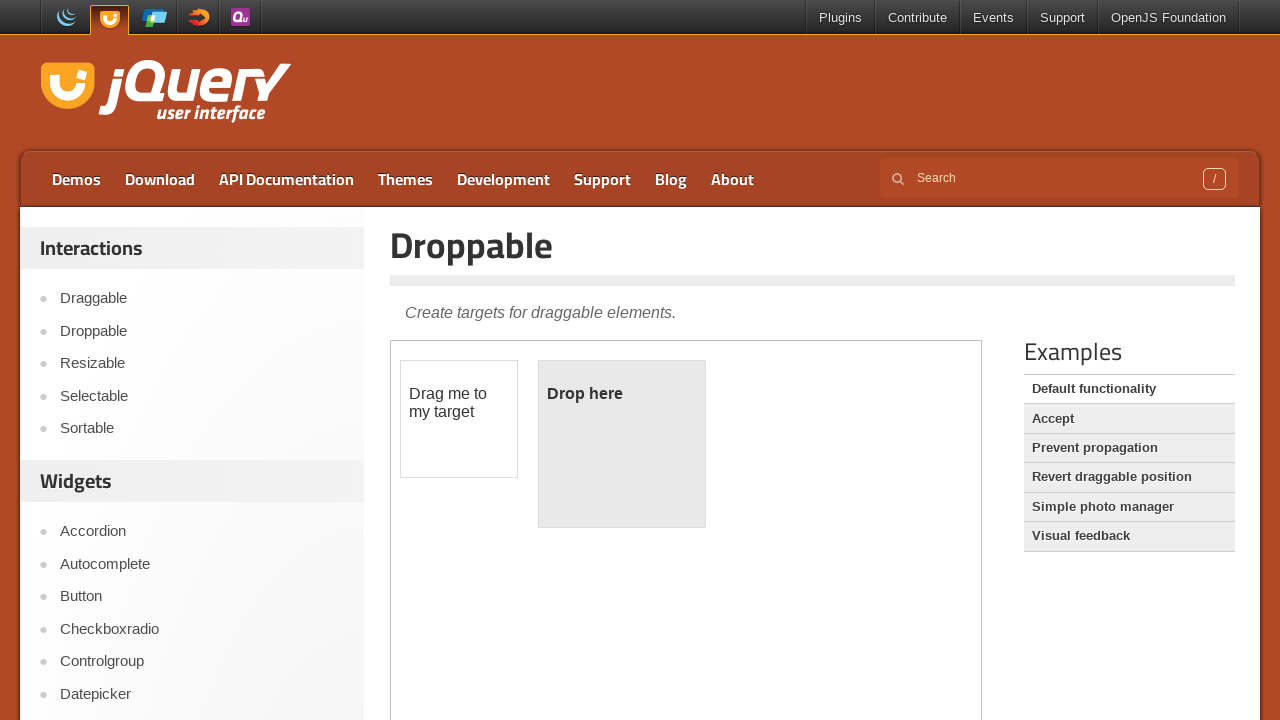

Located the droppable target element within the iframe
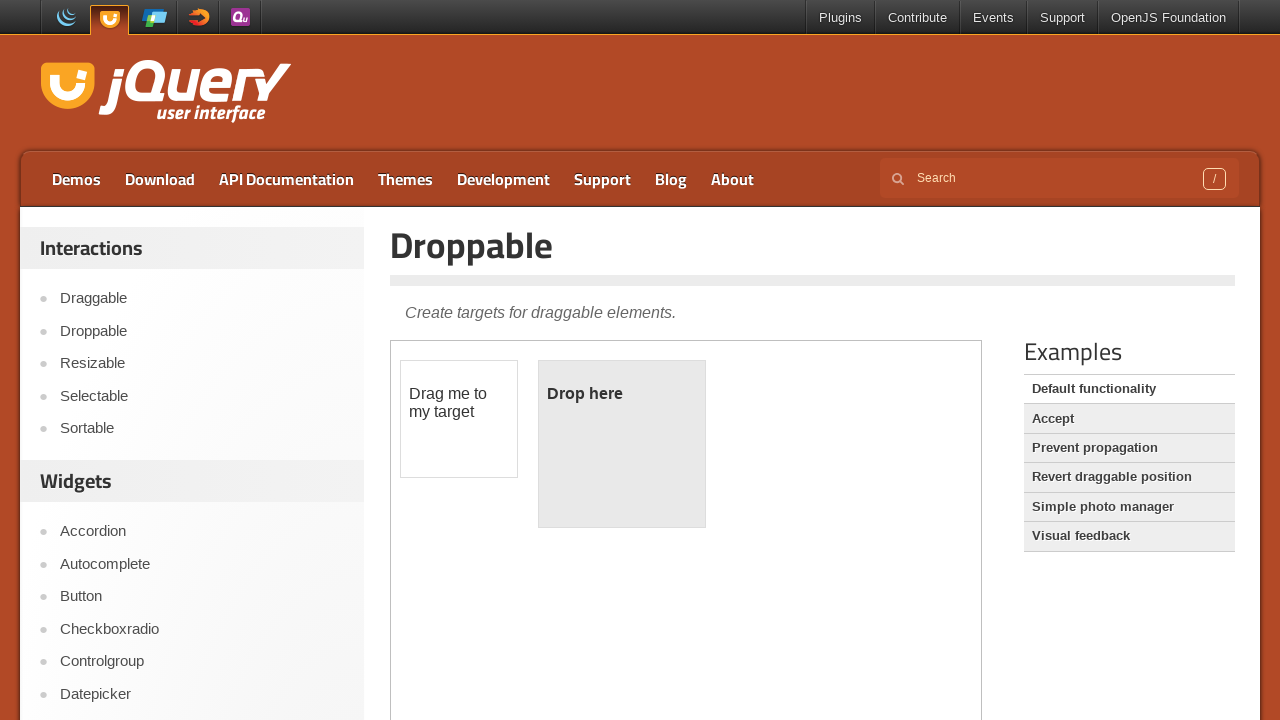

Dragged draggable element to droppable target location at (622, 444)
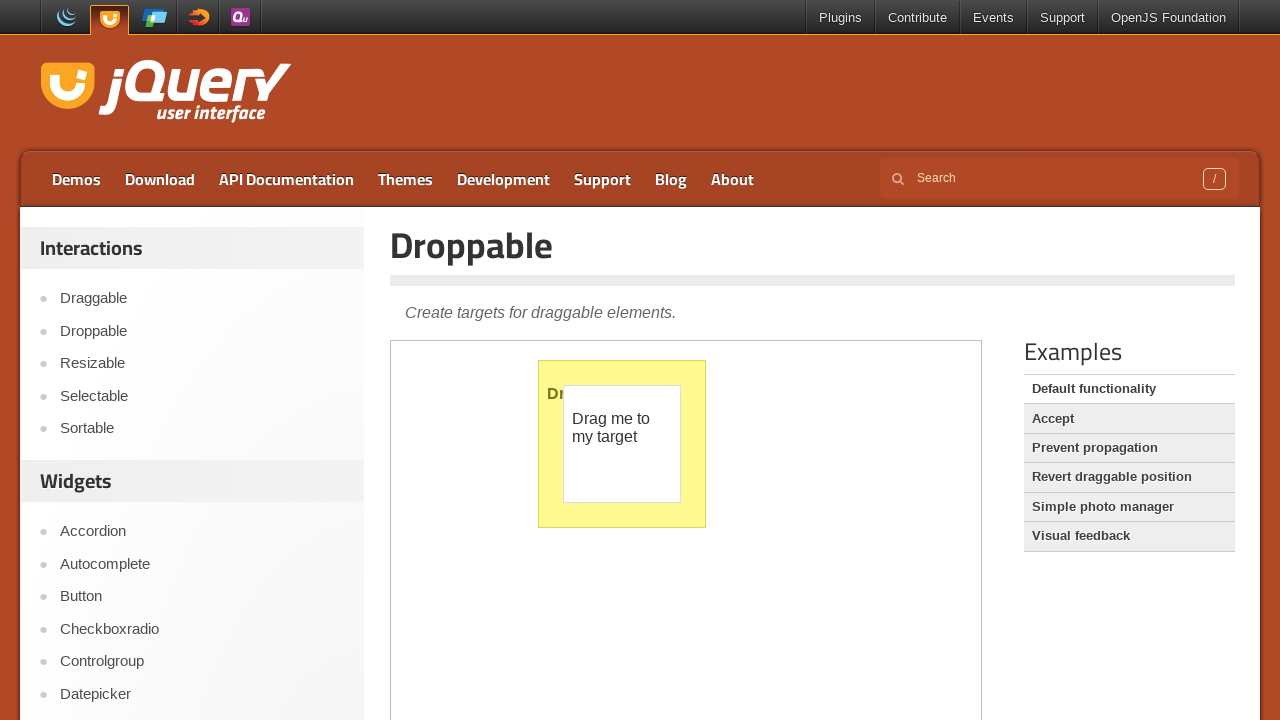

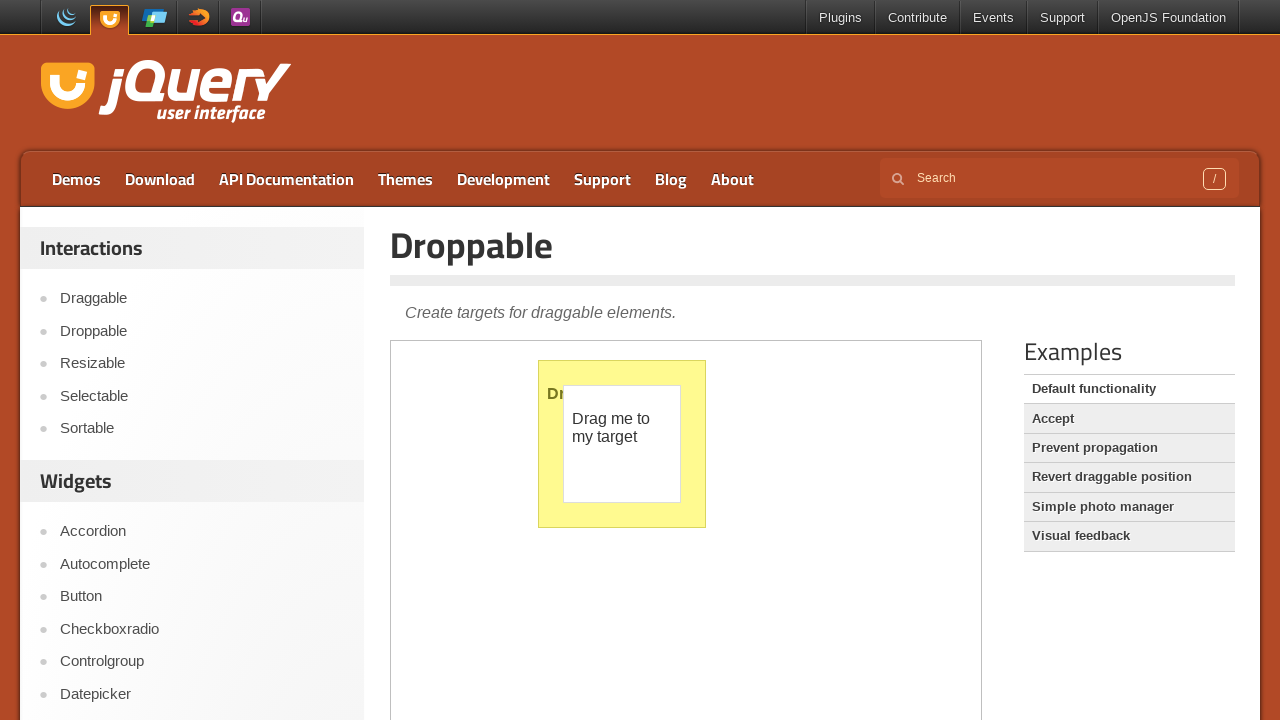